Tests double-click functionality on W3Schools demo page by entering text in a field, double-clicking a copy button, and verifying the text is copied to another field

Starting URL: https://www.w3schools.com/tags/tryit.asp?filename=tryhtml5_ev_ondblclick3

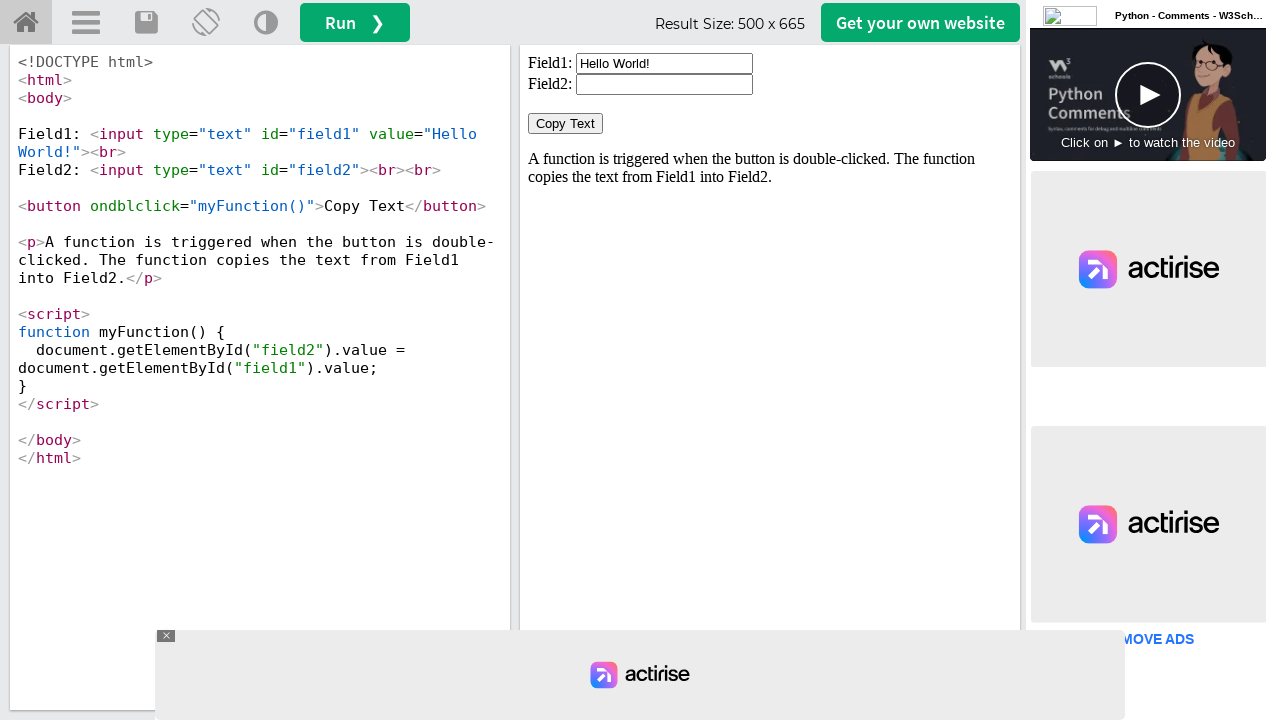

Located iframe containing the demo
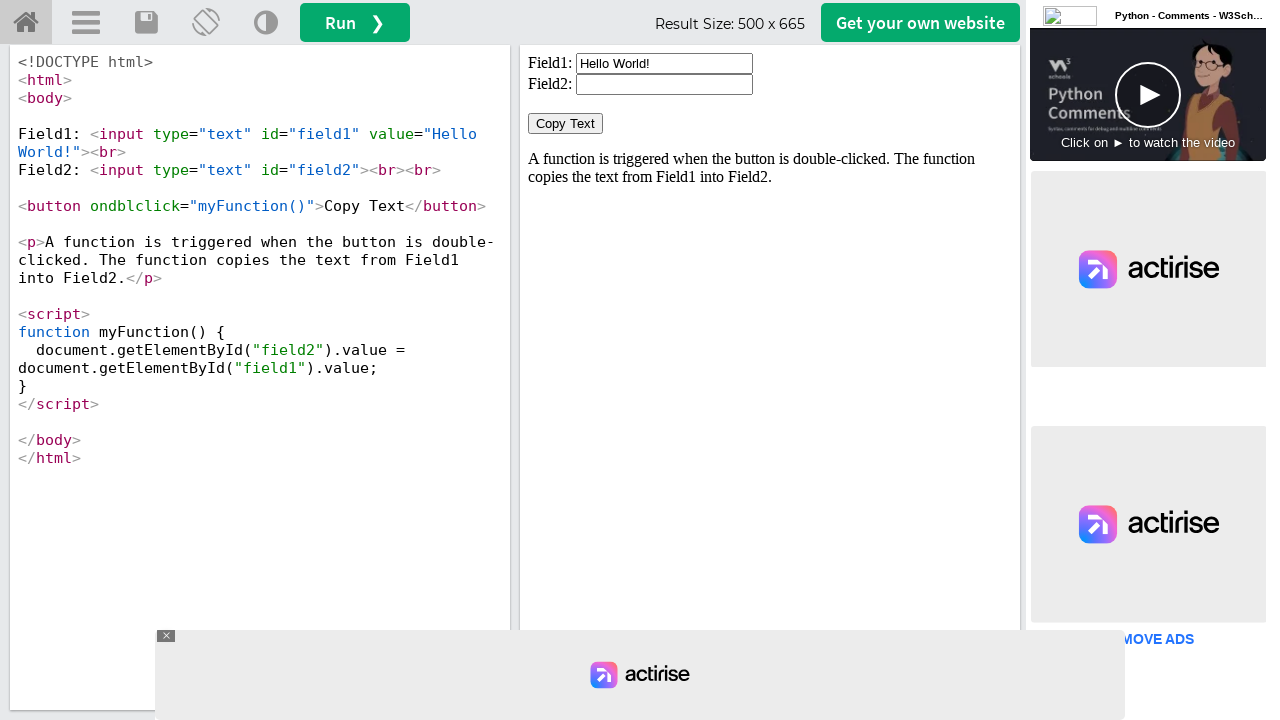

Cleared the first input field on iframe#iframeResult >> nth=0 >> internal:control=enter-frame >> xpath=//input[@i
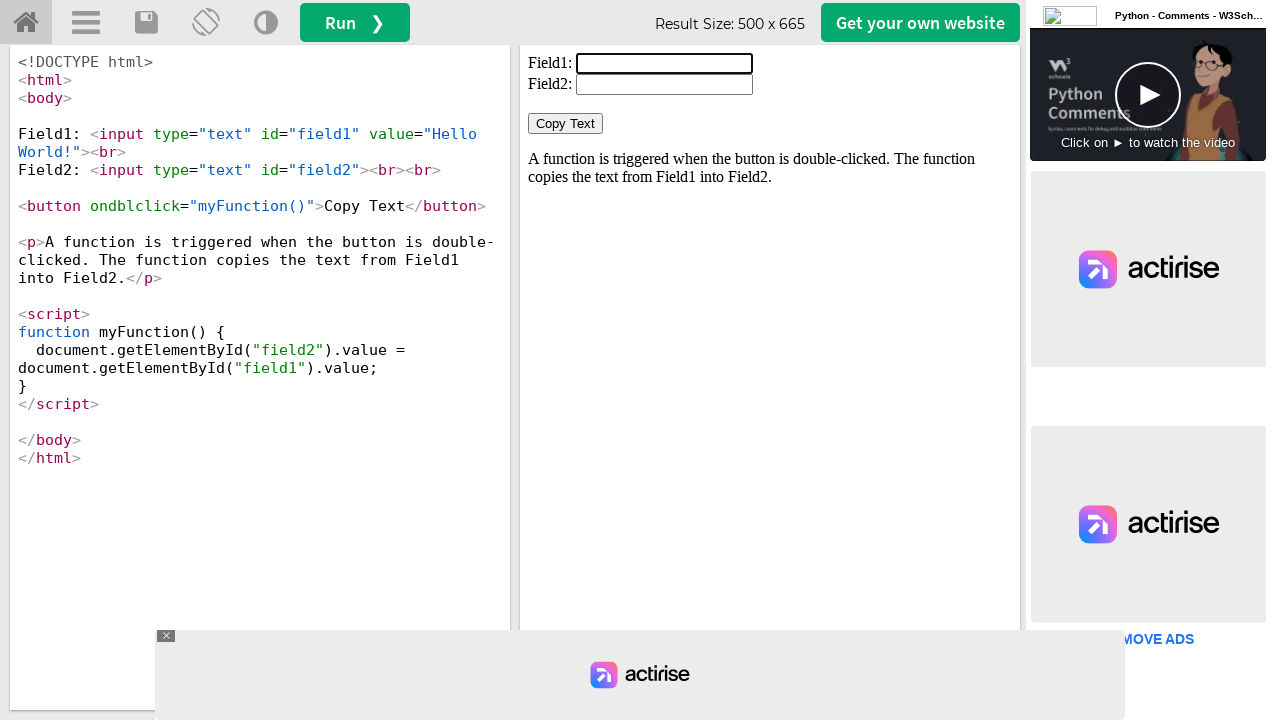

Filled first input field with 'WELCOME' on iframe#iframeResult >> nth=0 >> internal:control=enter-frame >> xpath=//input[@i
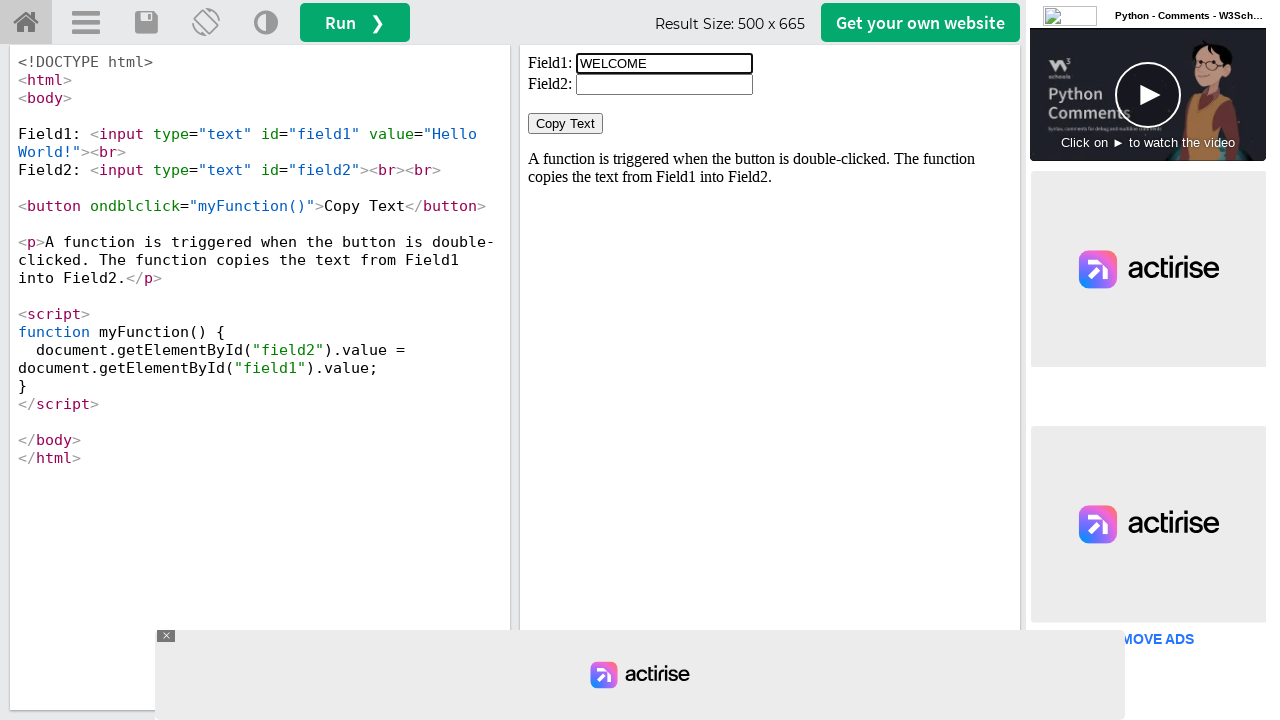

Double-clicked the 'Copy Text' button at (566, 124) on iframe#iframeResult >> nth=0 >> internal:control=enter-frame >> xpath=//button[n
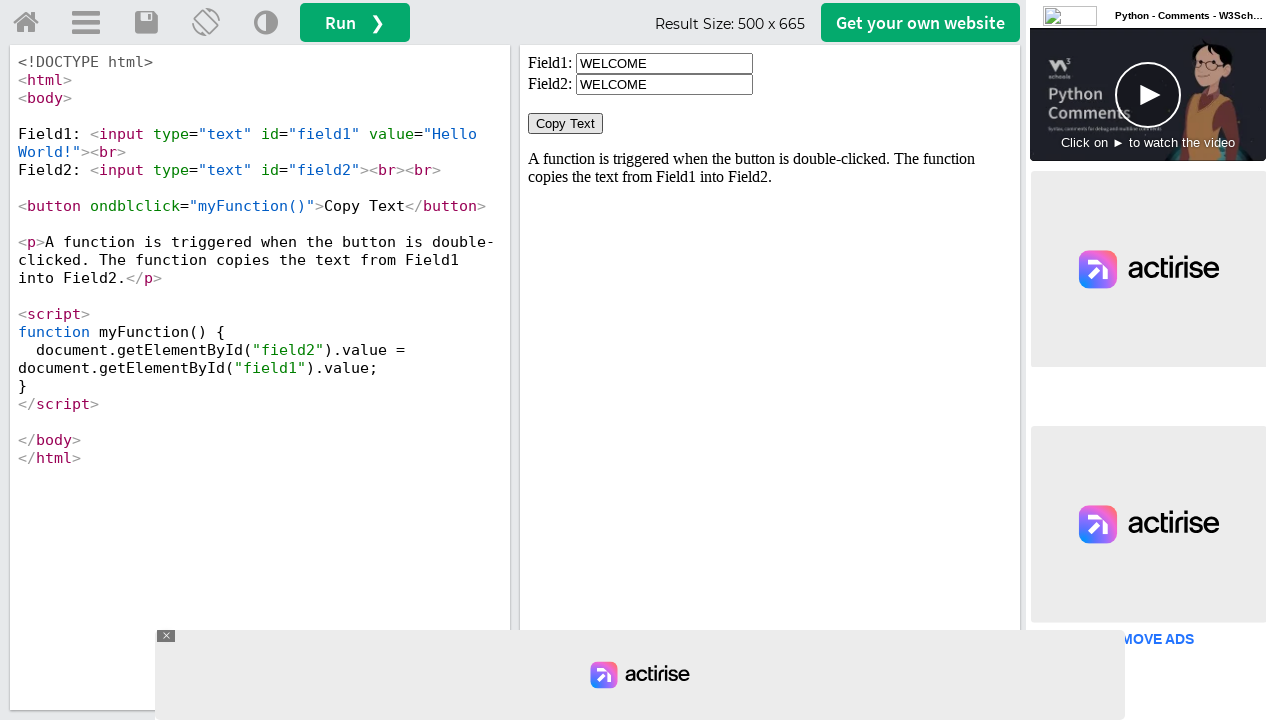

Retrieved text from second input field
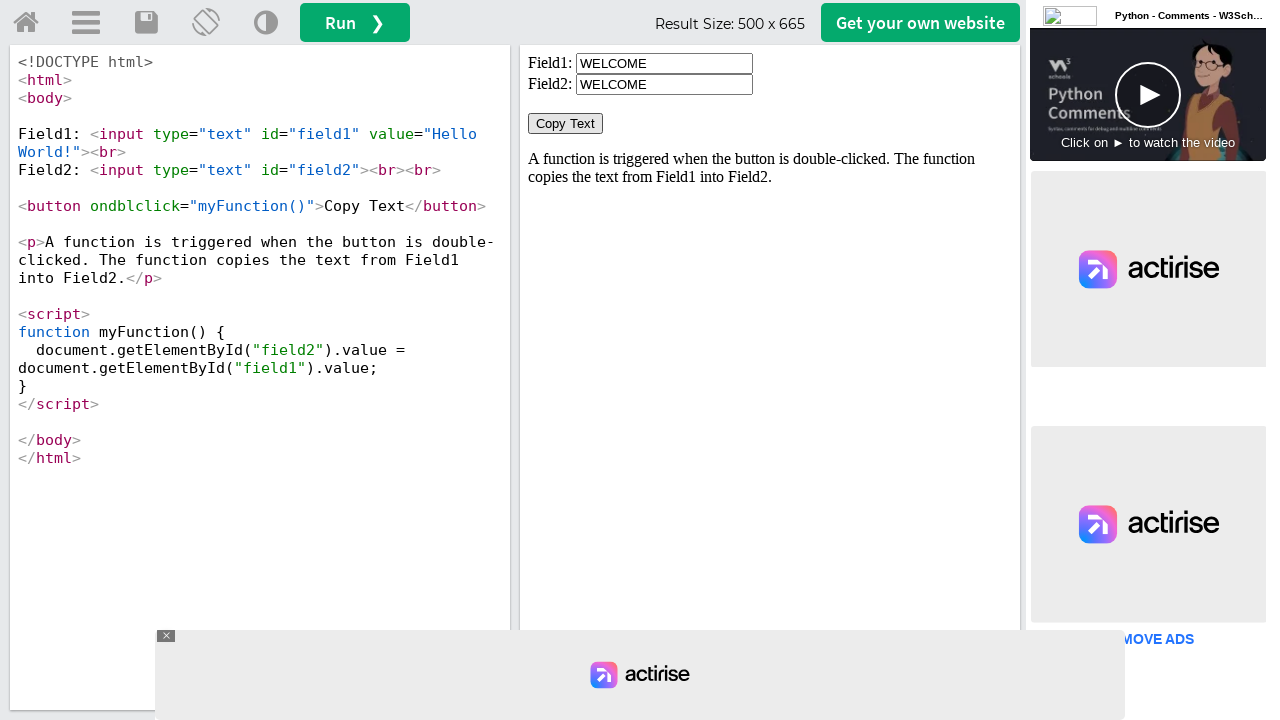

Verified that 'WELCOME' was successfully copied to the second field
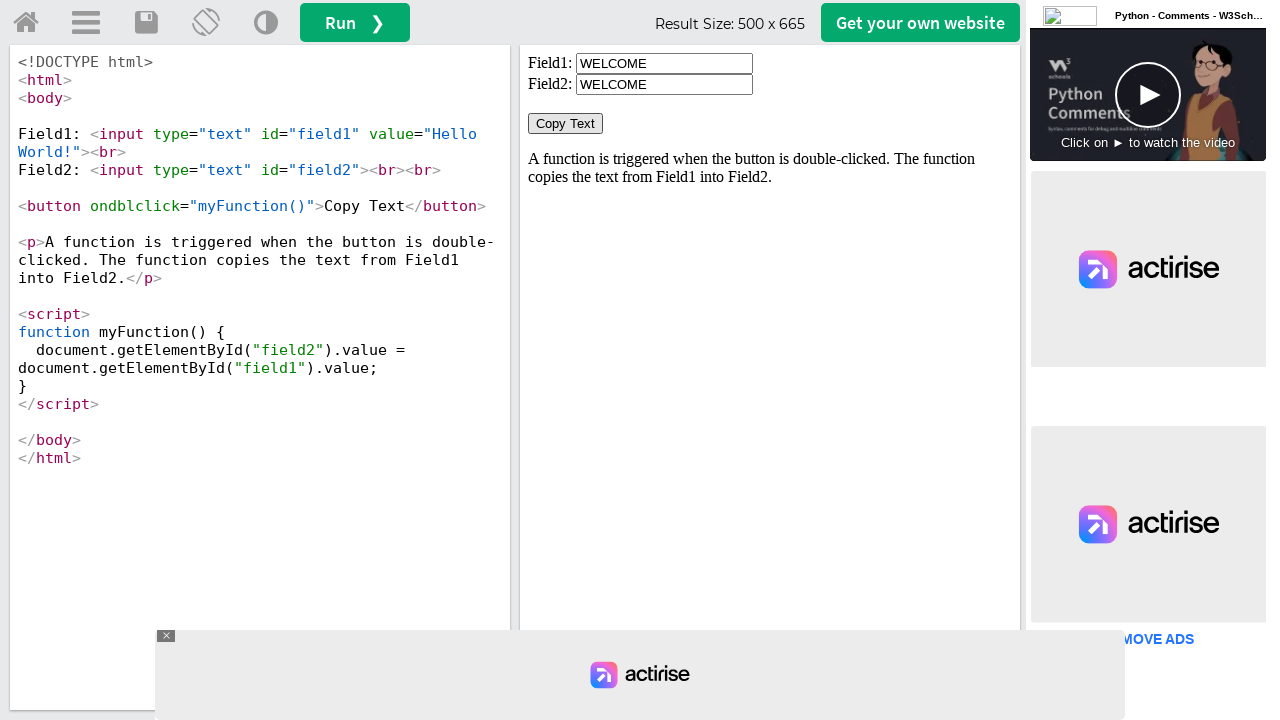

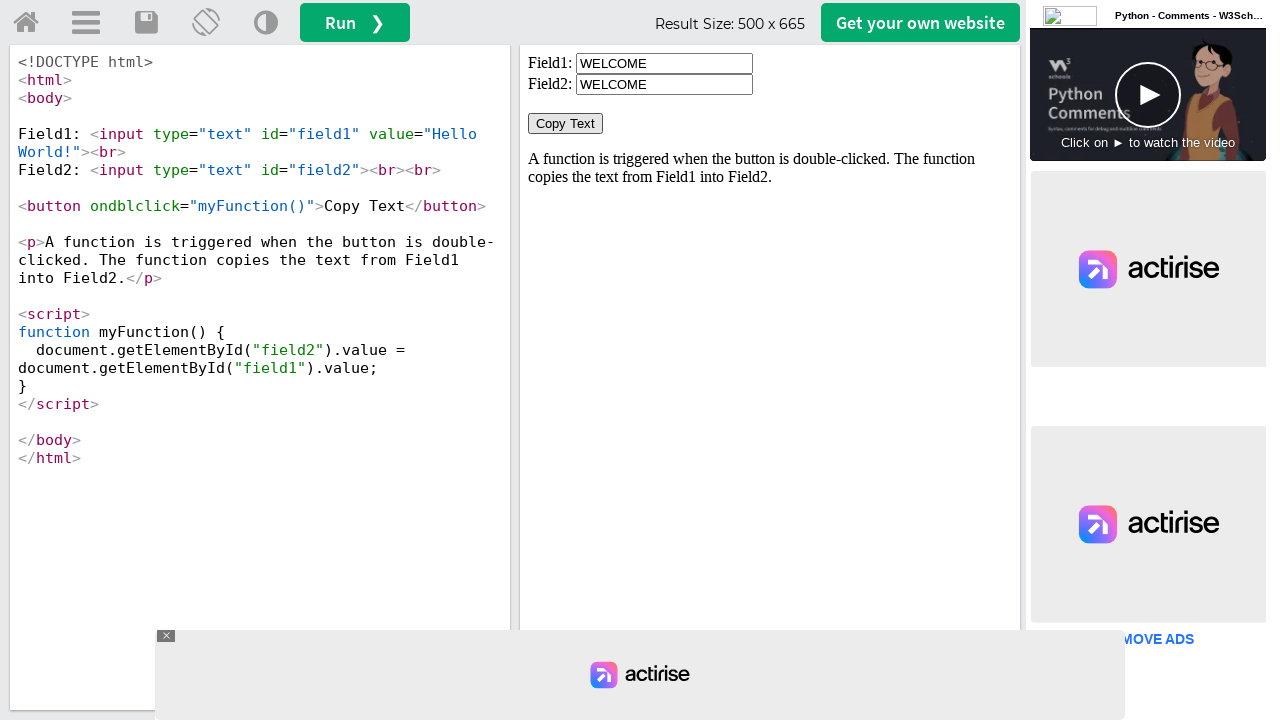